Tests clicking on buttons labeled One, Two, and Four on the main page and validates they disappear after being clicked

Starting URL: https://wejump-automation-test.github.io/qa-test/

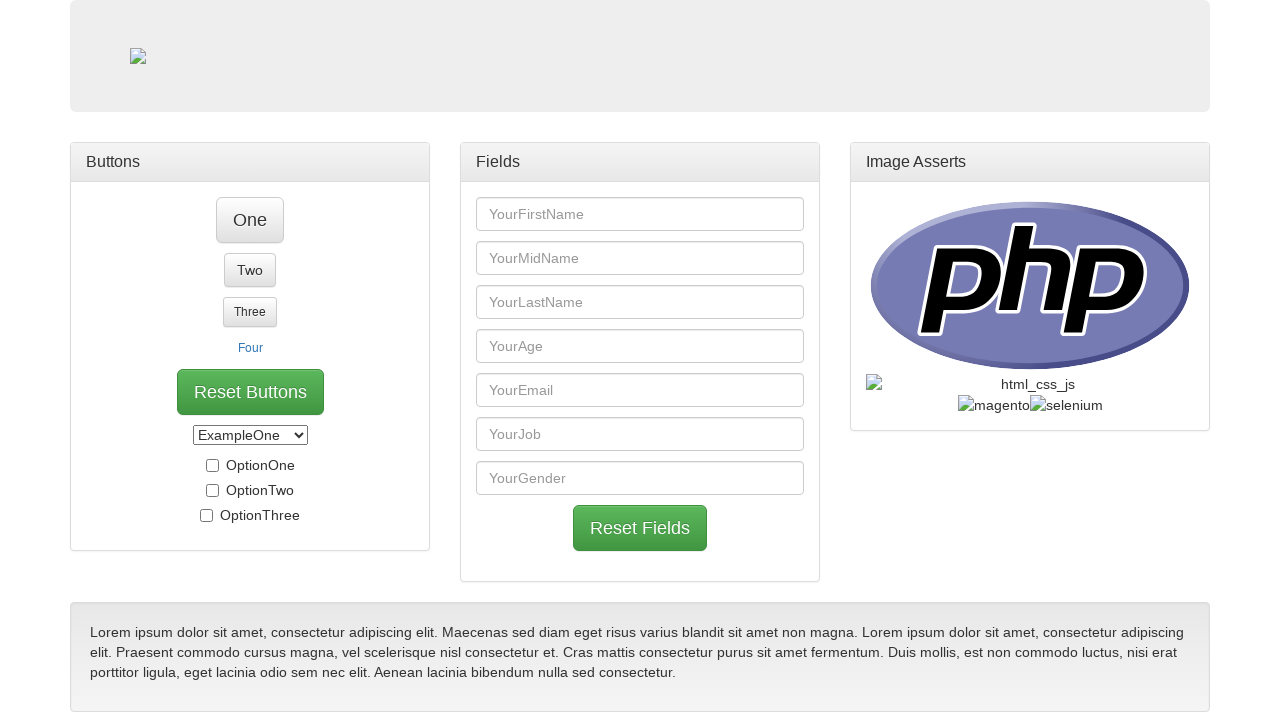

Clicked button labeled 'One' at (250, 220) on text=One
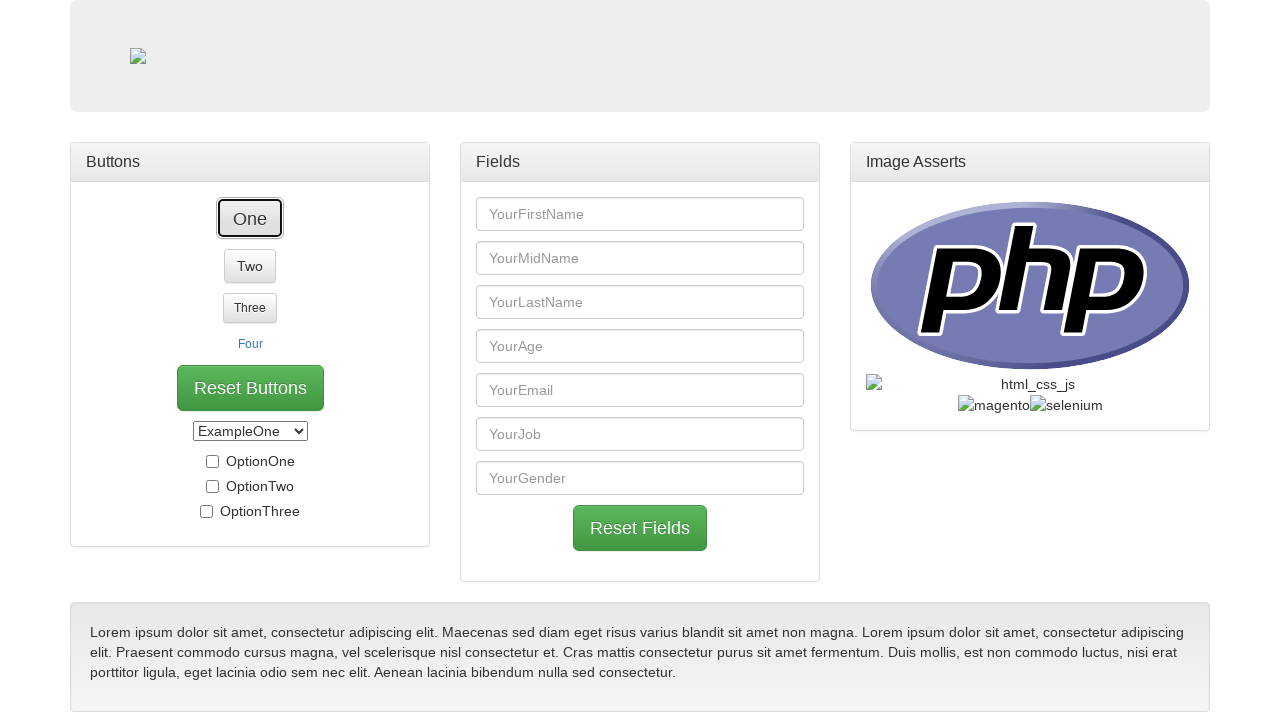

Clicked button labeled 'Two' at (250, 244) on text=Two
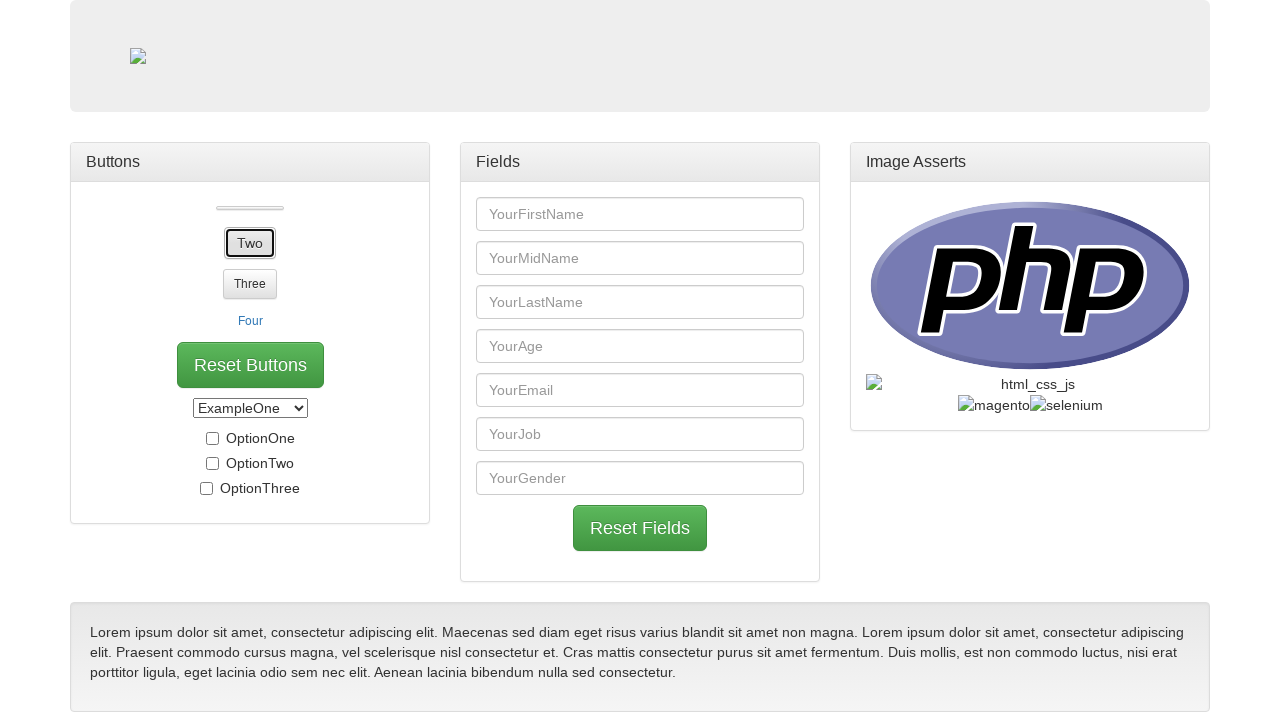

Clicked button labeled 'Four' at (250, 288) on text=Four
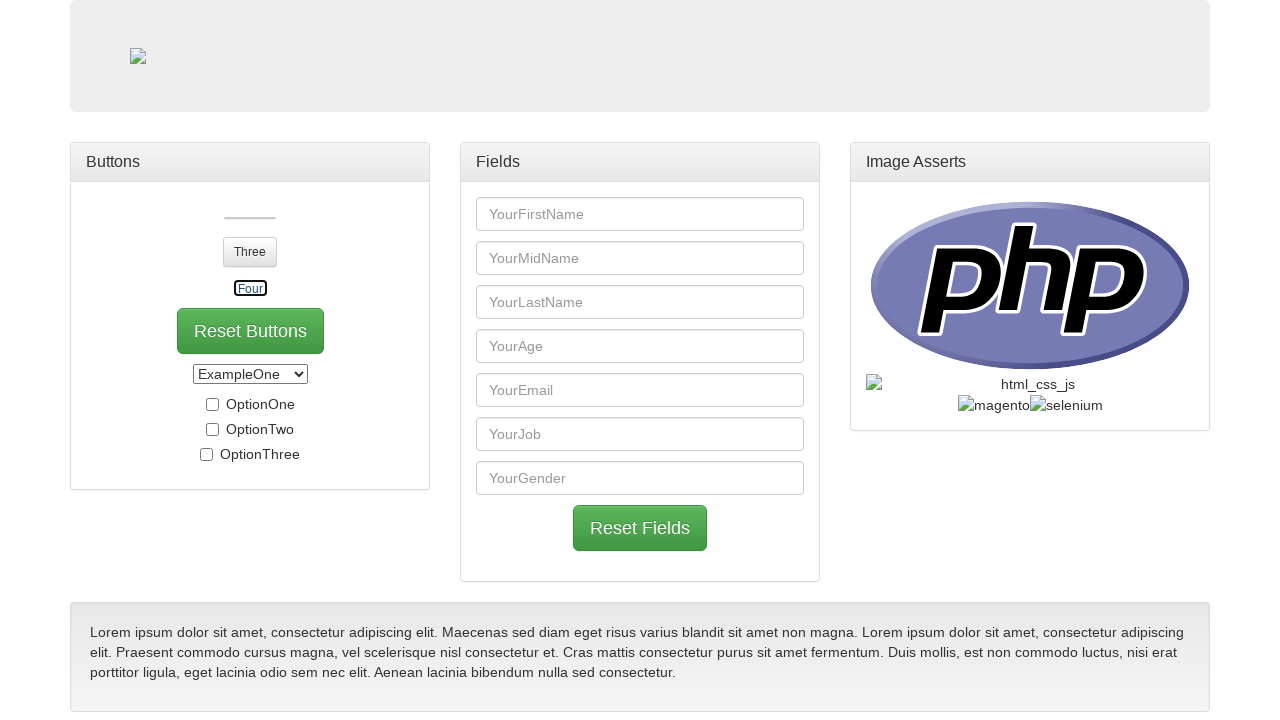

Waited 500ms for buttons to disappear
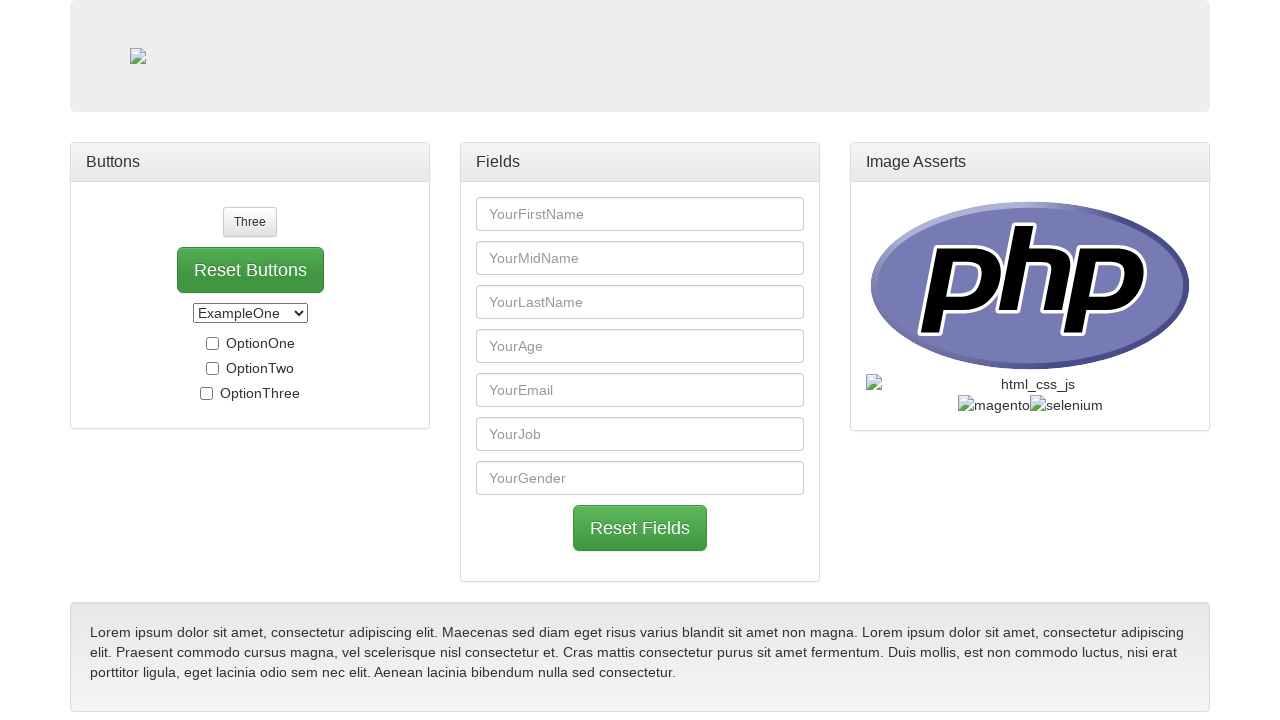

Validated button 'One' is no longer visible
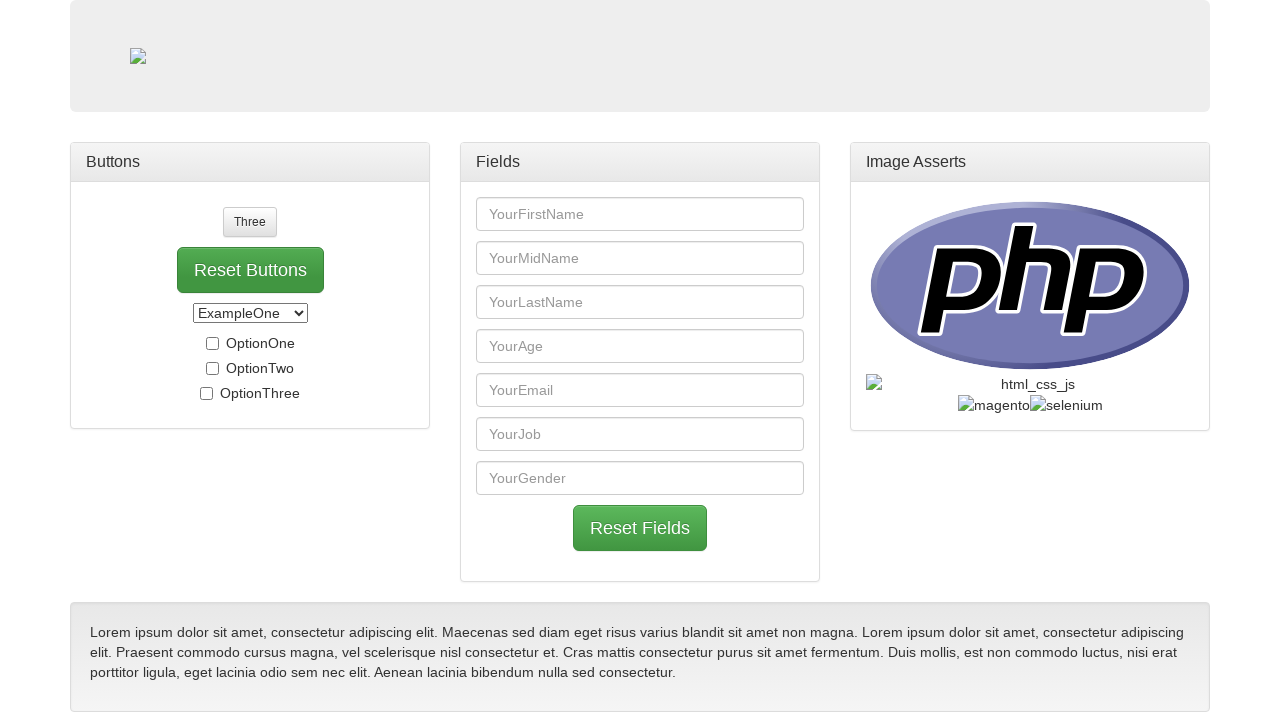

Validated button 'Two' is no longer visible
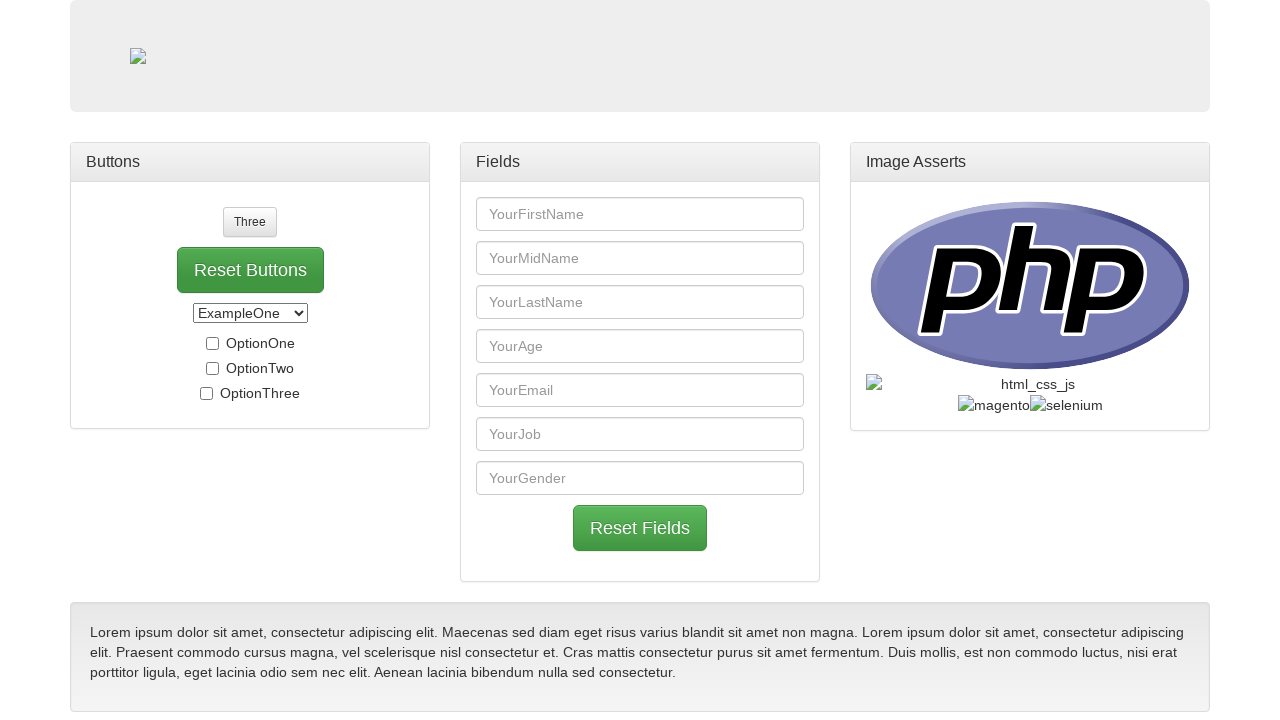

Validated button 'Four' is no longer visible
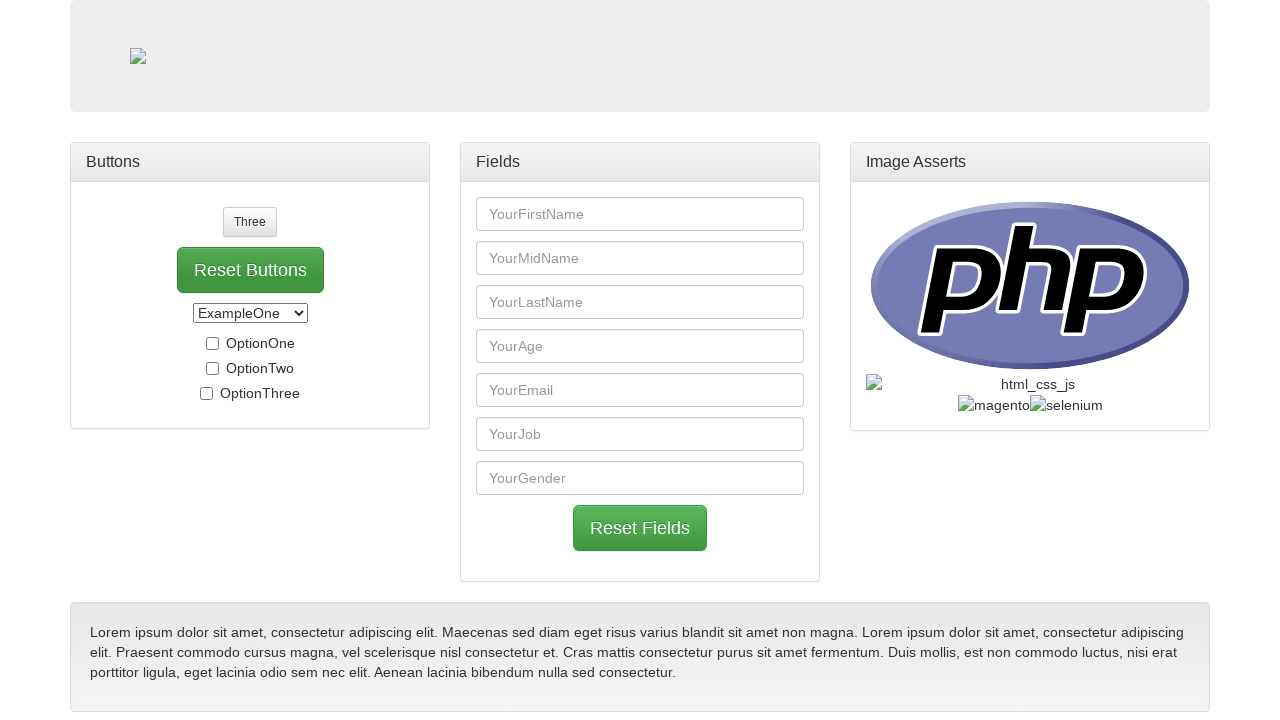

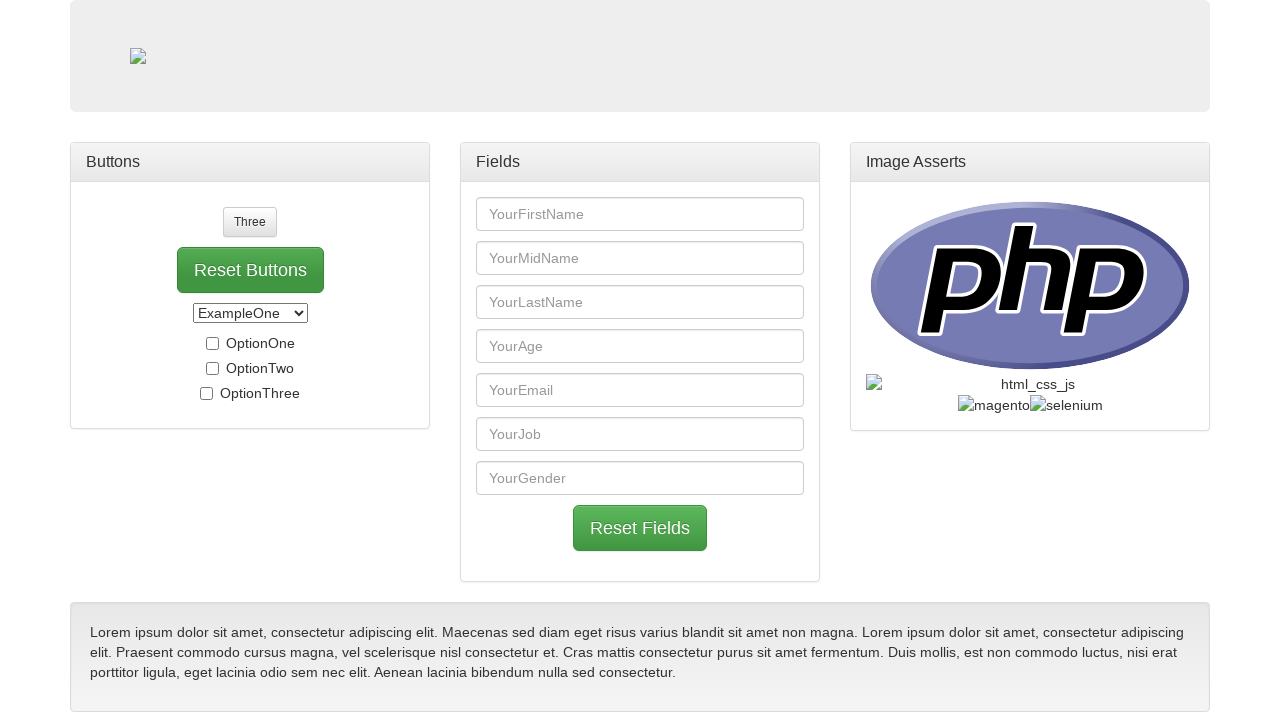